Tests keyboard copy and paste actions by typing text into a field, selecting all with Ctrl/Cmd+A, cutting with Ctrl/Cmd+X, and pasting multiple times with Ctrl/Cmd+V

Starting URL: https://www.selenium.dev/selenium/web/single_text_input.html

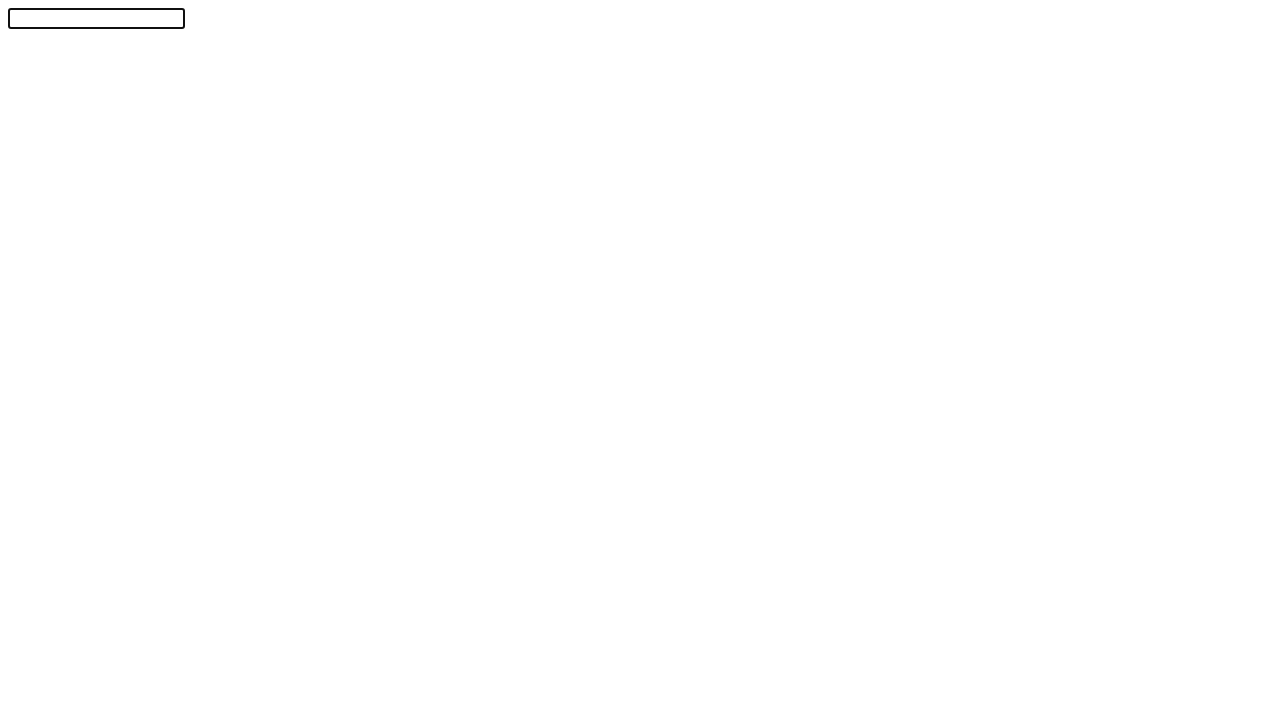

Typed 'Attila' into the text input field on #textInput
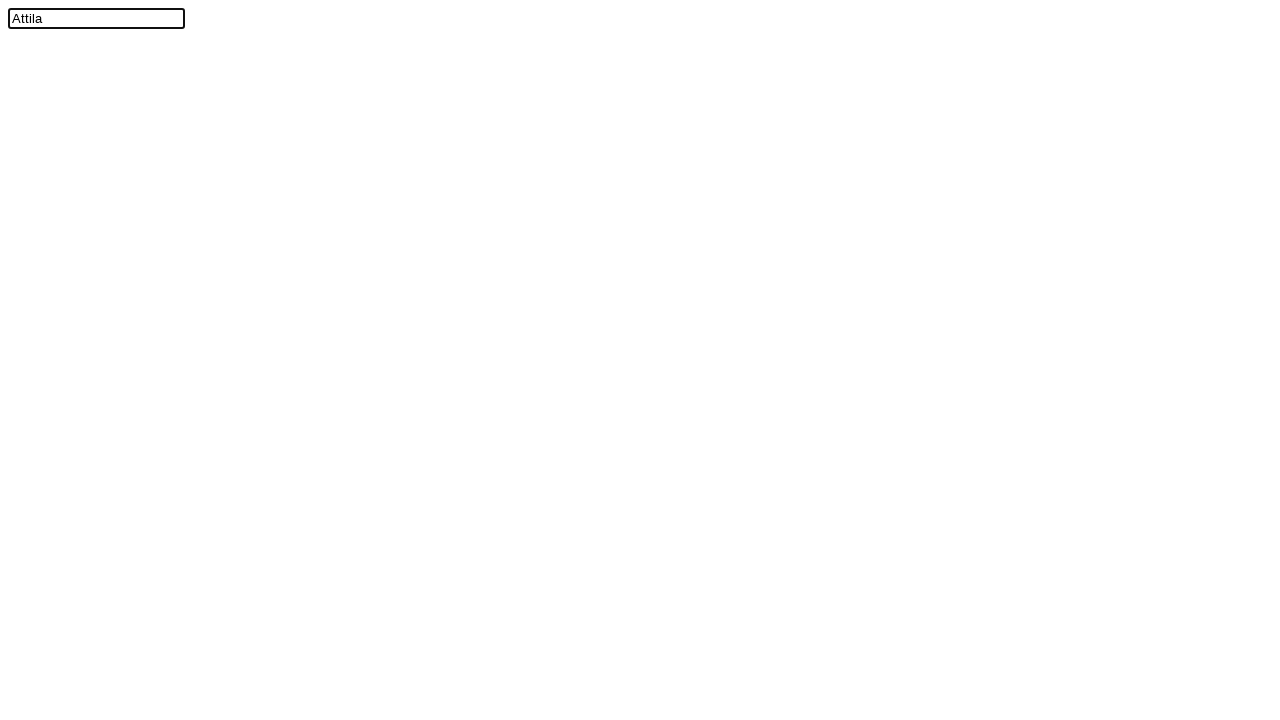

Pressed down modifier key (Control/Meta)
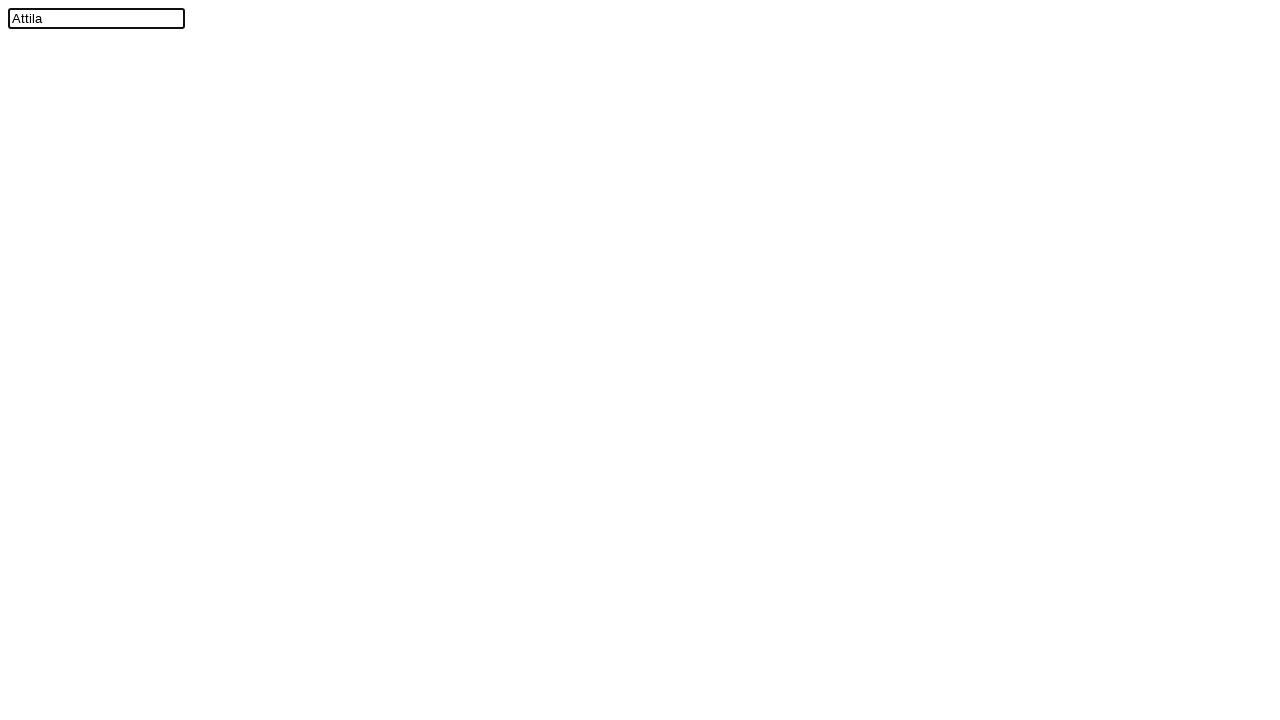

Pressed 'A' to select all text
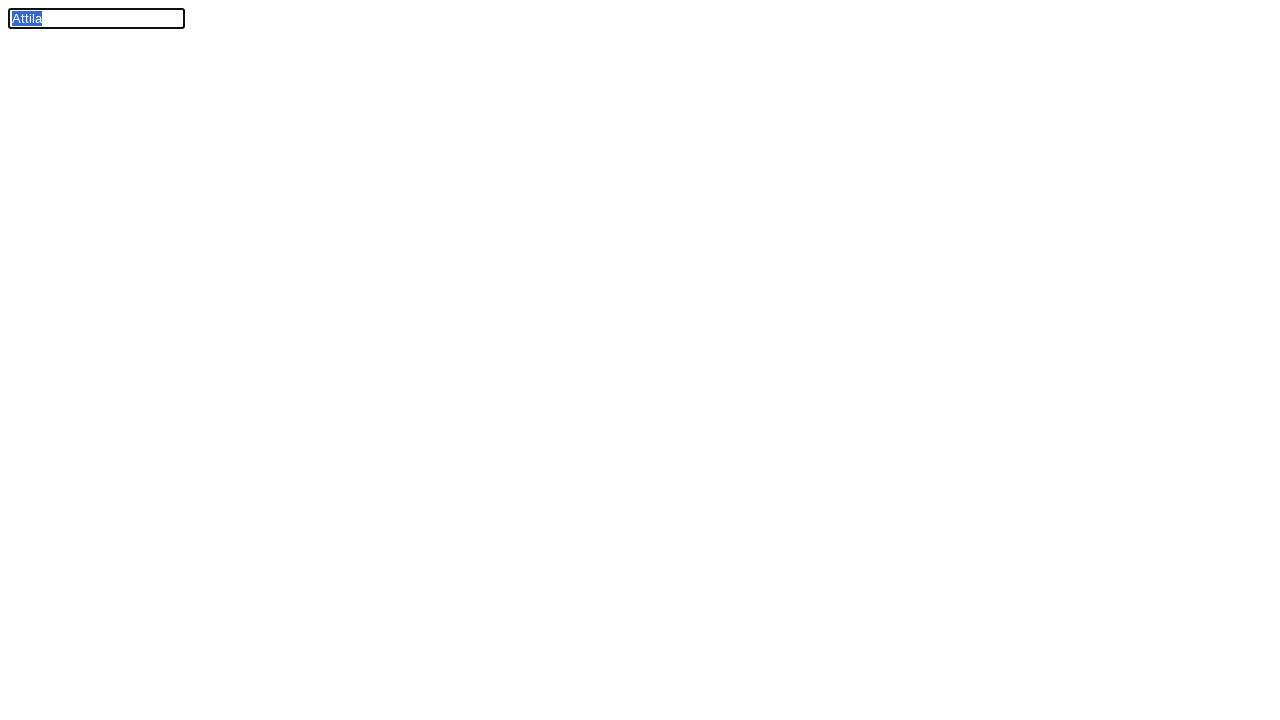

Pressed 'X' to cut the selected text
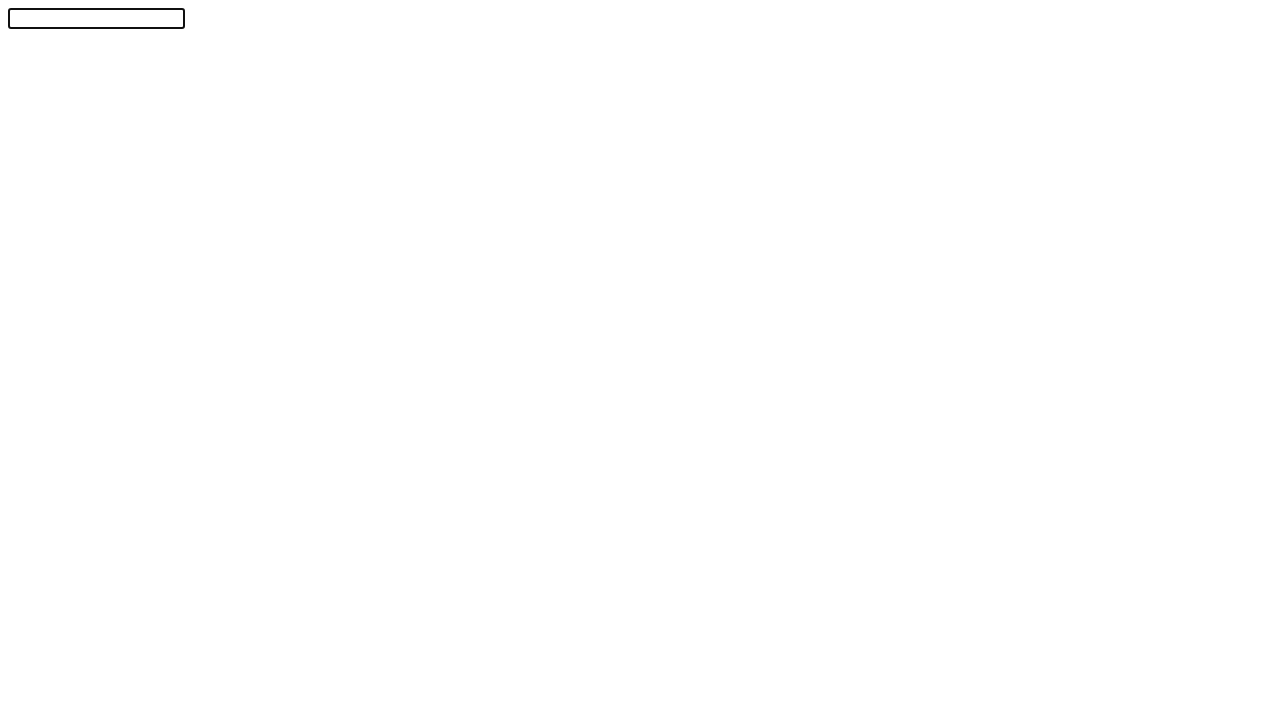

Pressed 'V' to paste (first paste)
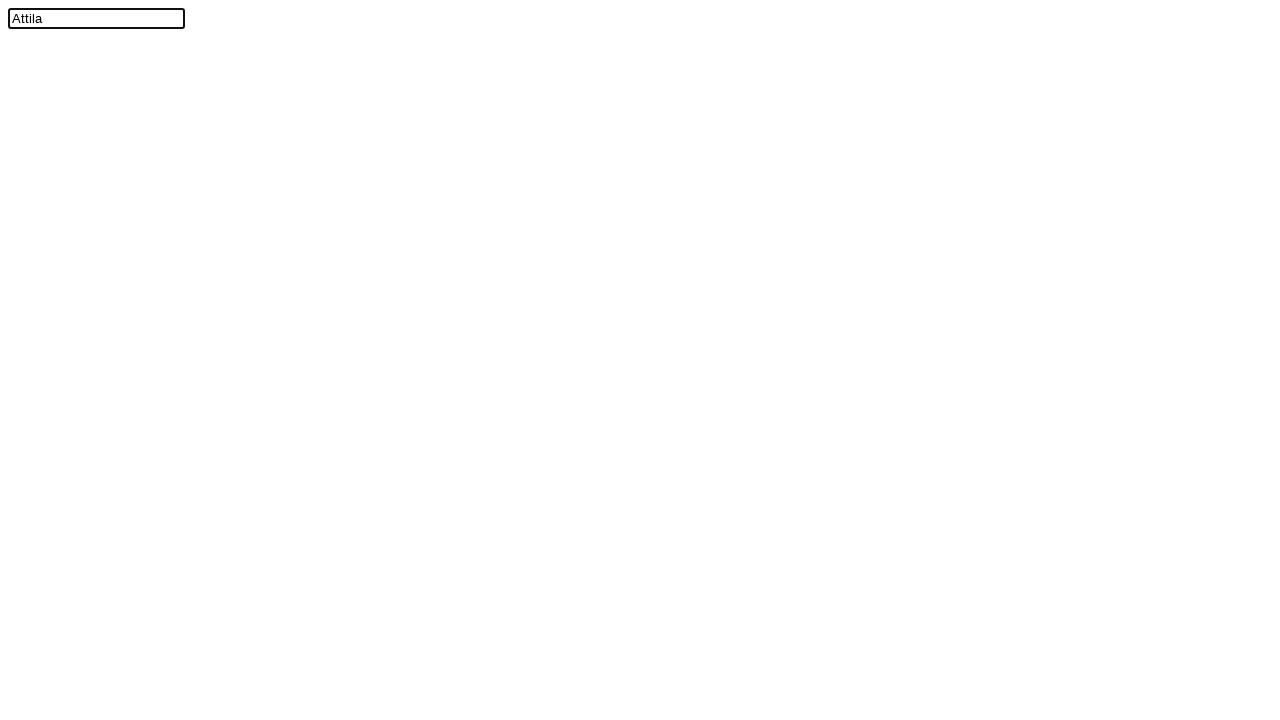

Pressed 'V' to paste (second paste)
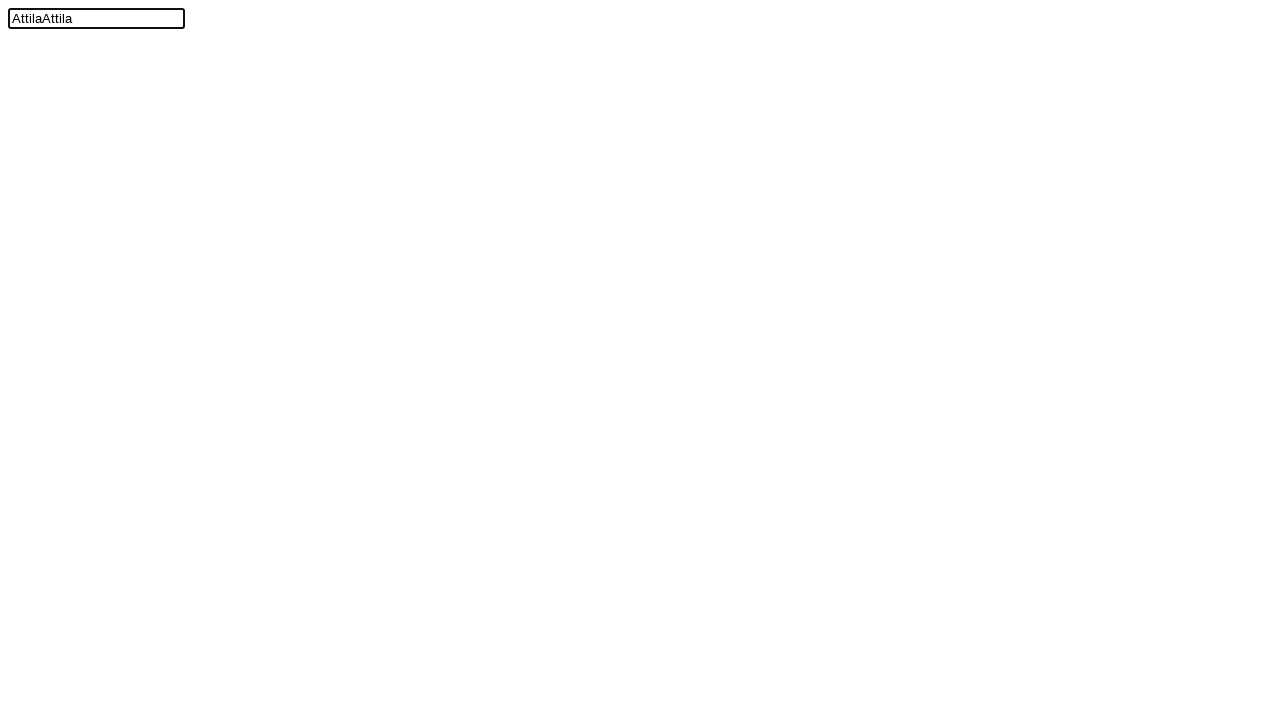

Pressed 'V' to paste (third paste)
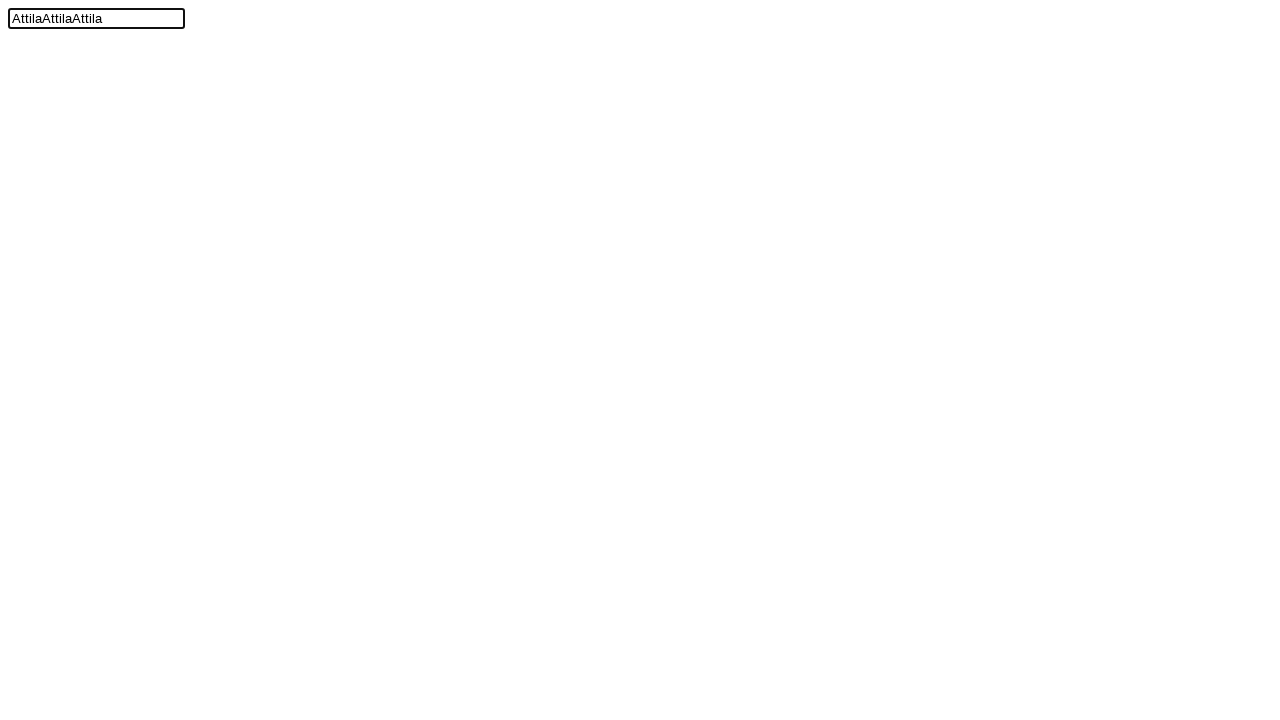

Released modifier key (Control/Meta)
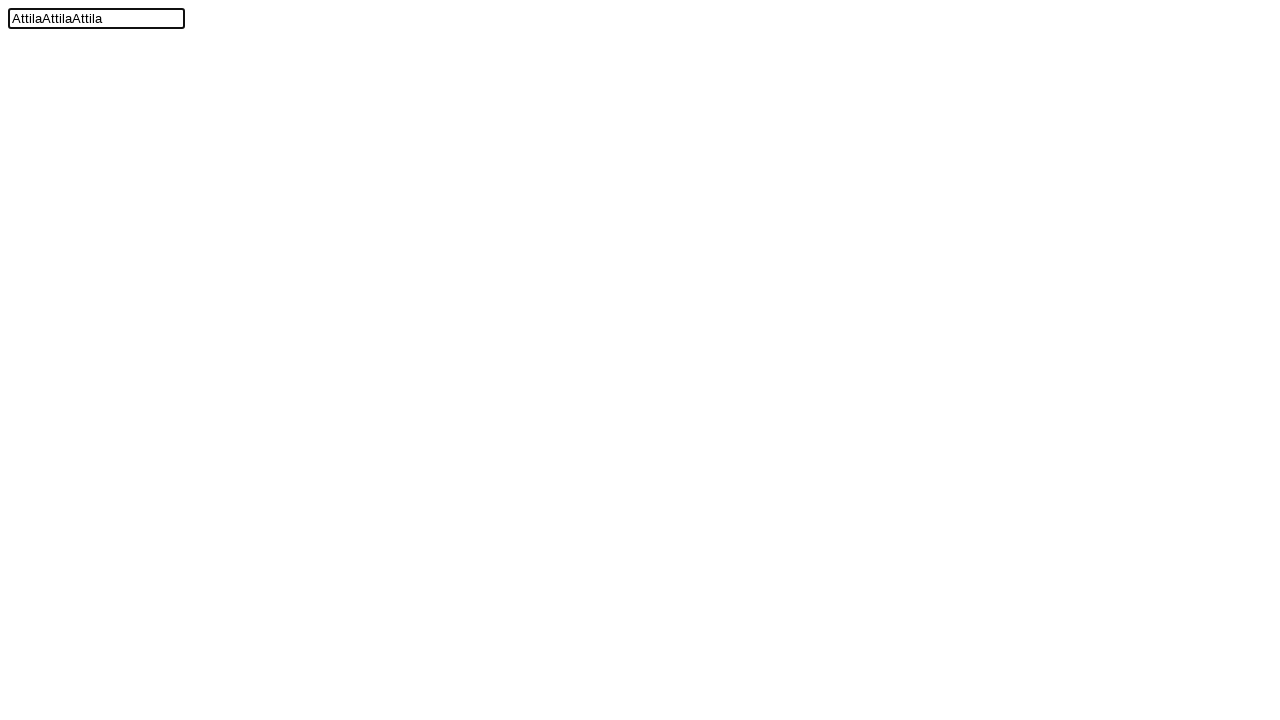

Verified that text field contains 'AttilaAttilaAttila' (original text plus 3 pastes)
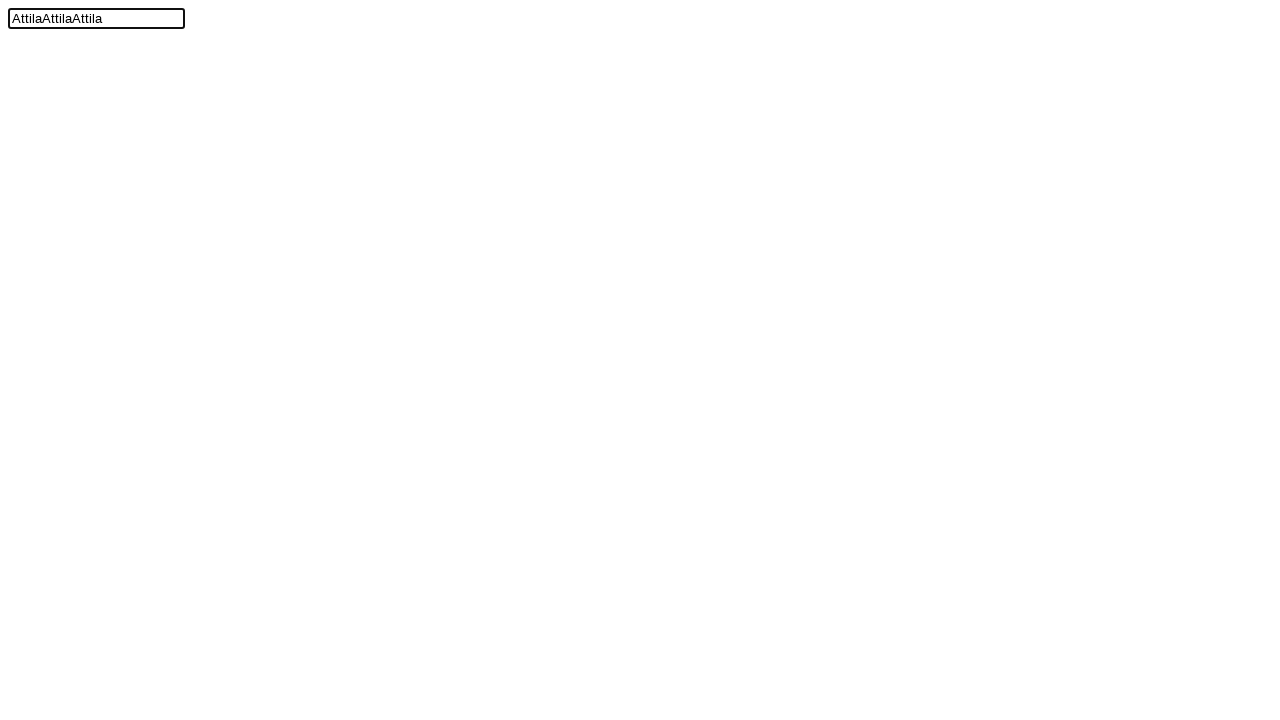

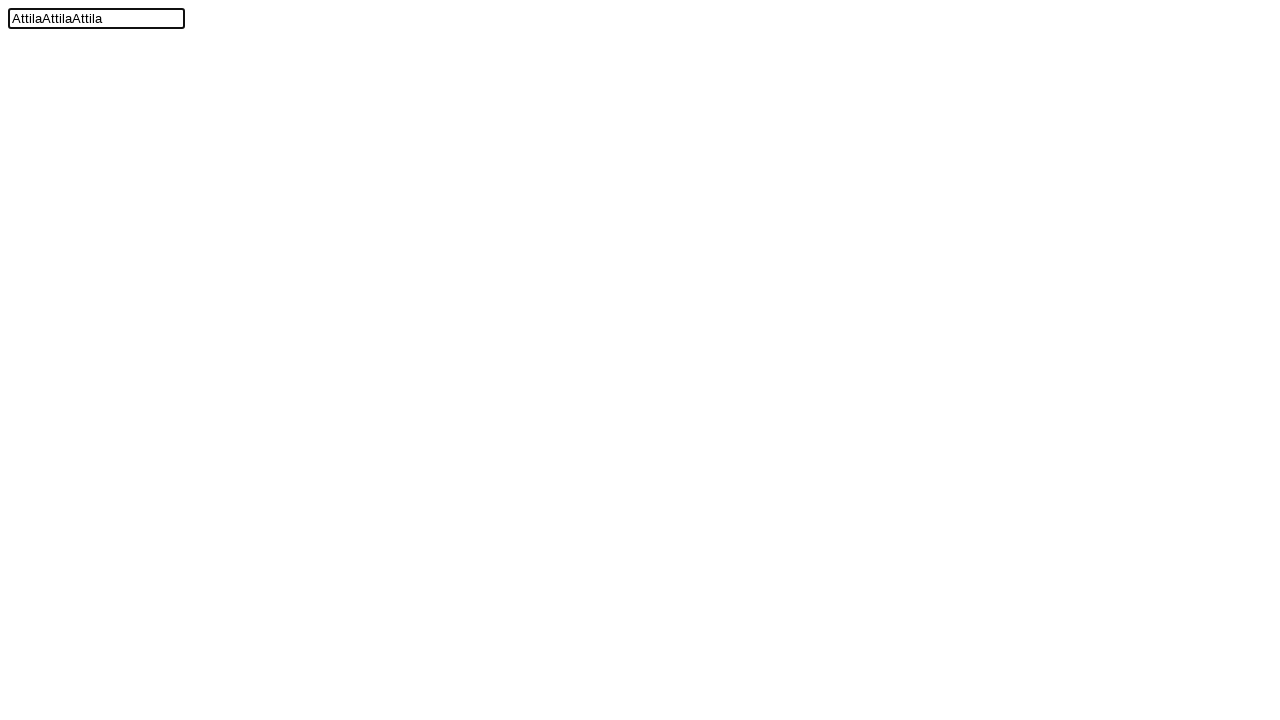